Clicks all radio buttons on the page sequentially

Starting URL: https://rahulshettyacademy.com/AutomationPractice/

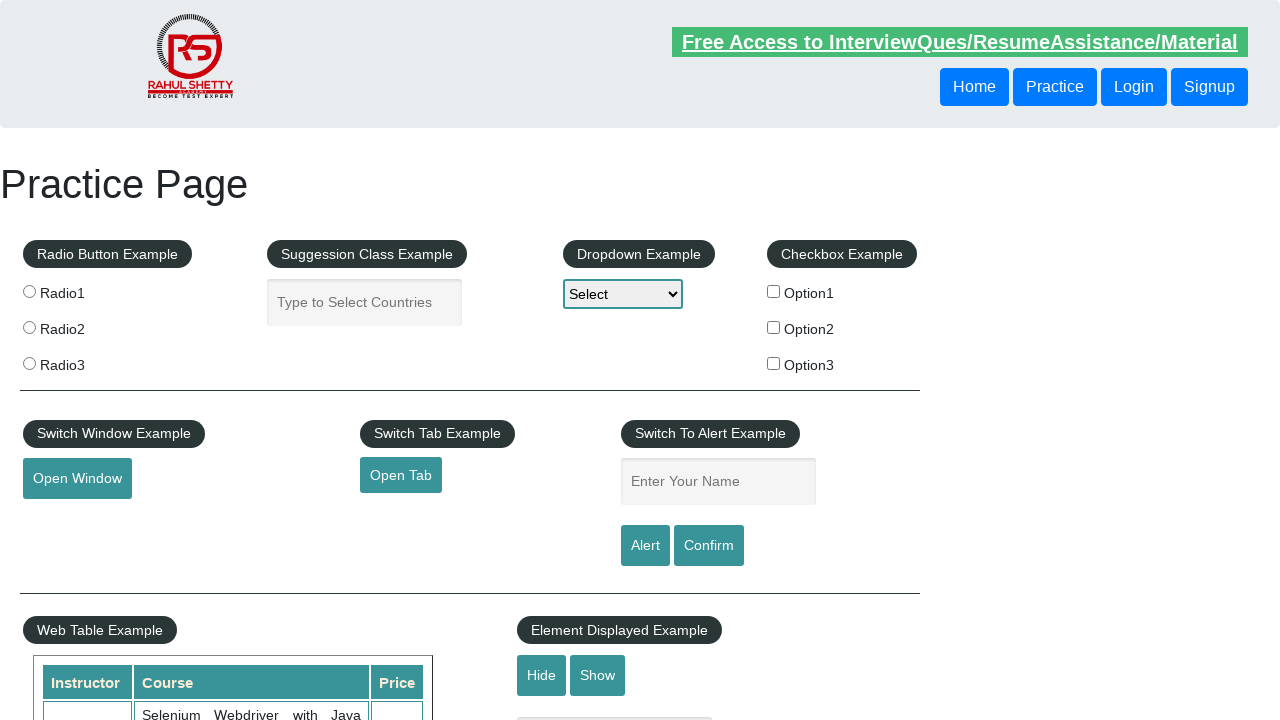

Navigated to AutomationPractice page
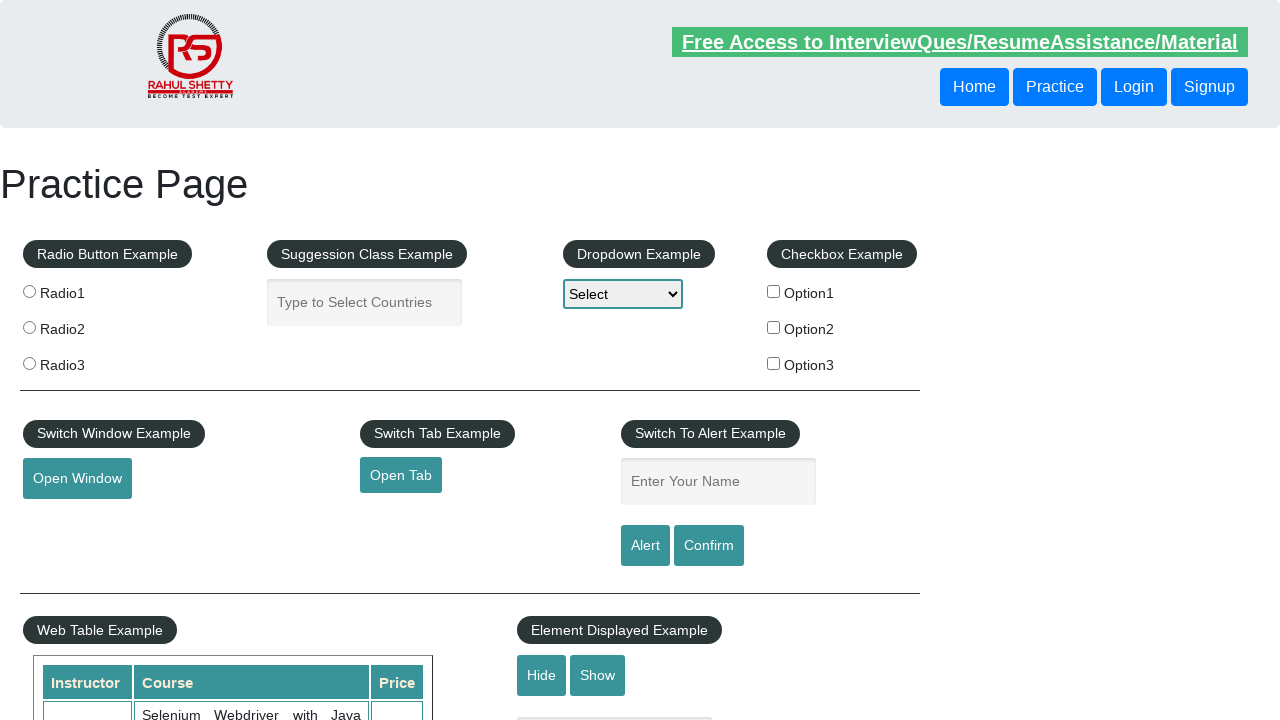

Located all radio buttons on the page
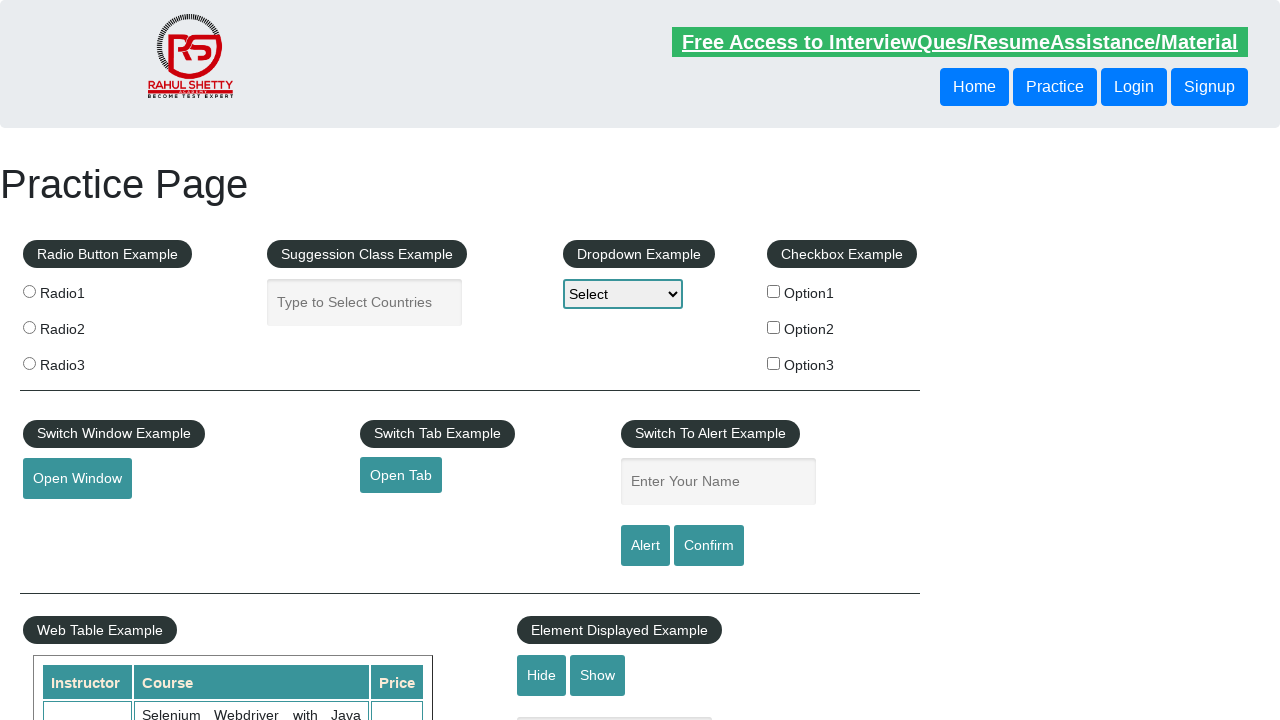

Clicked a radio button at (29, 291) on xpath=//input[@type='radio'] >> nth=0
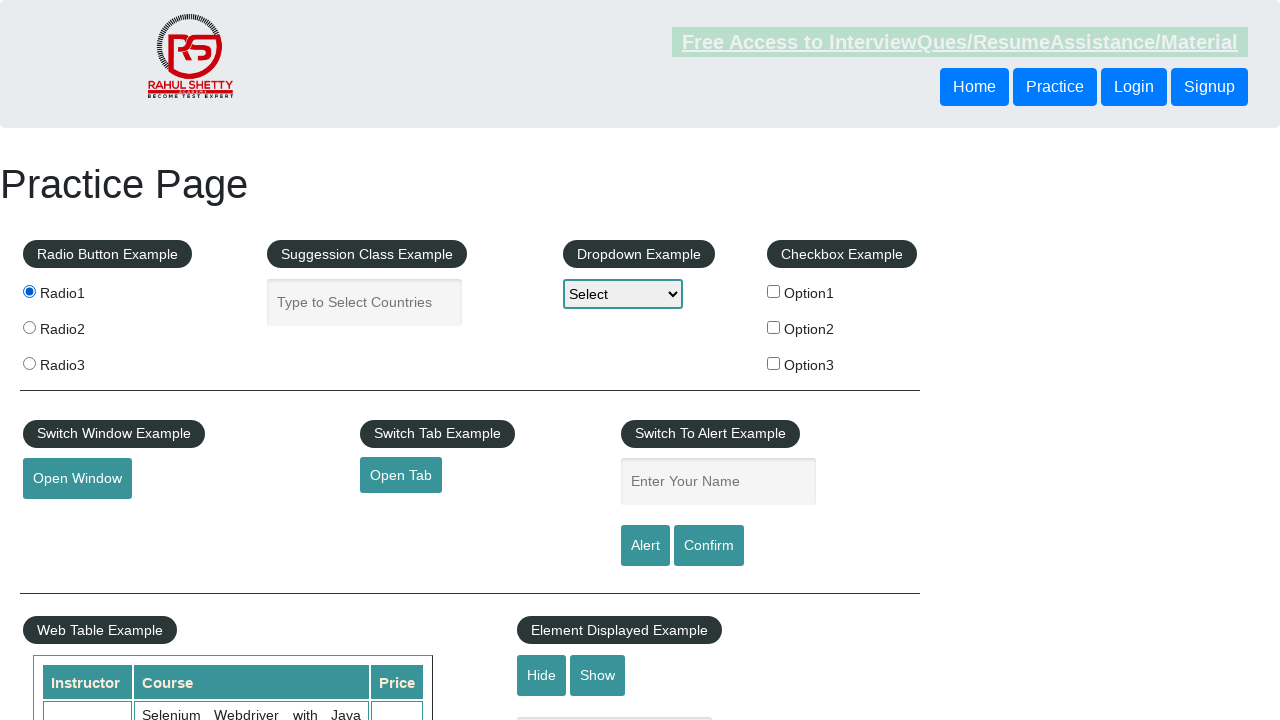

Clicked a radio button at (29, 327) on xpath=//input[@type='radio'] >> nth=1
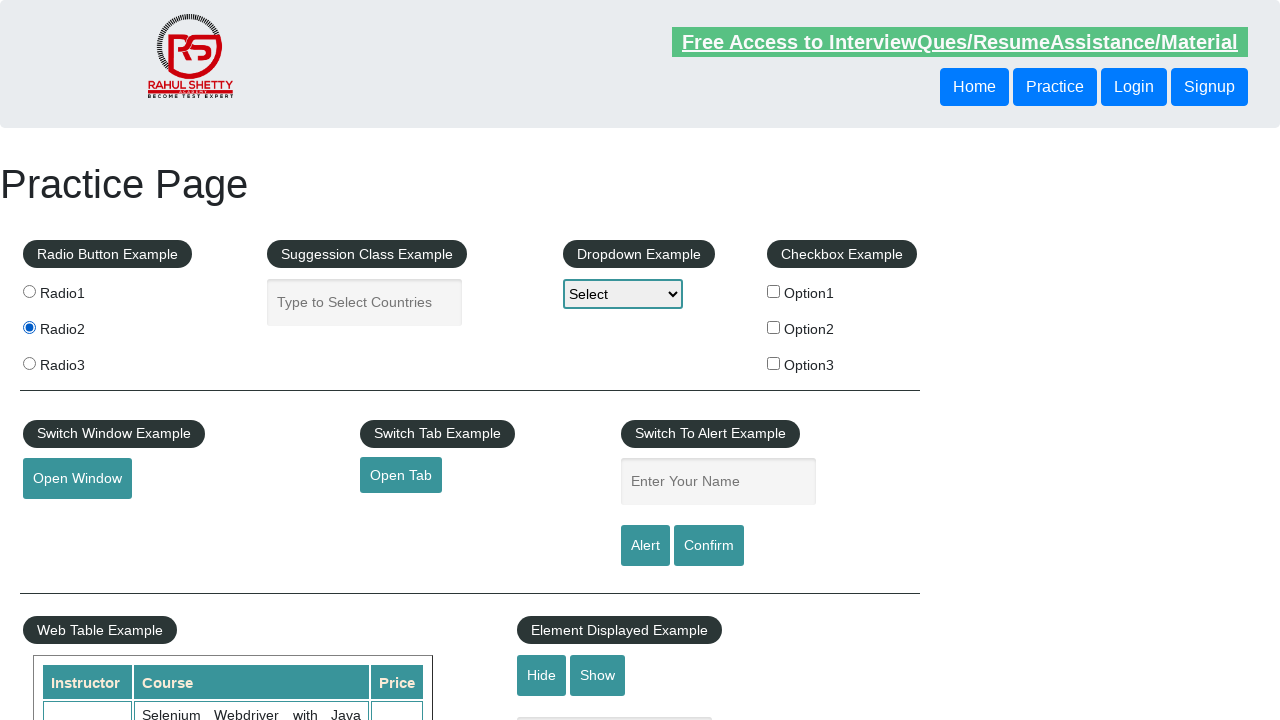

Clicked a radio button at (29, 363) on xpath=//input[@type='radio'] >> nth=2
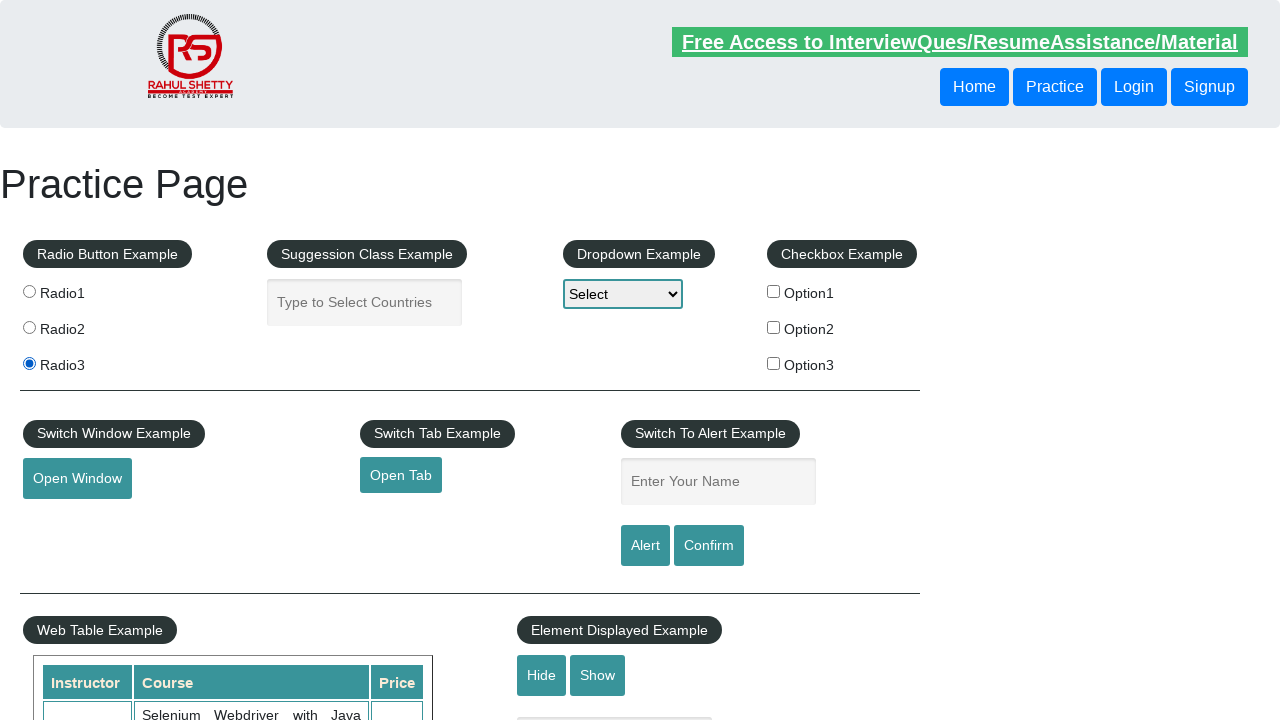

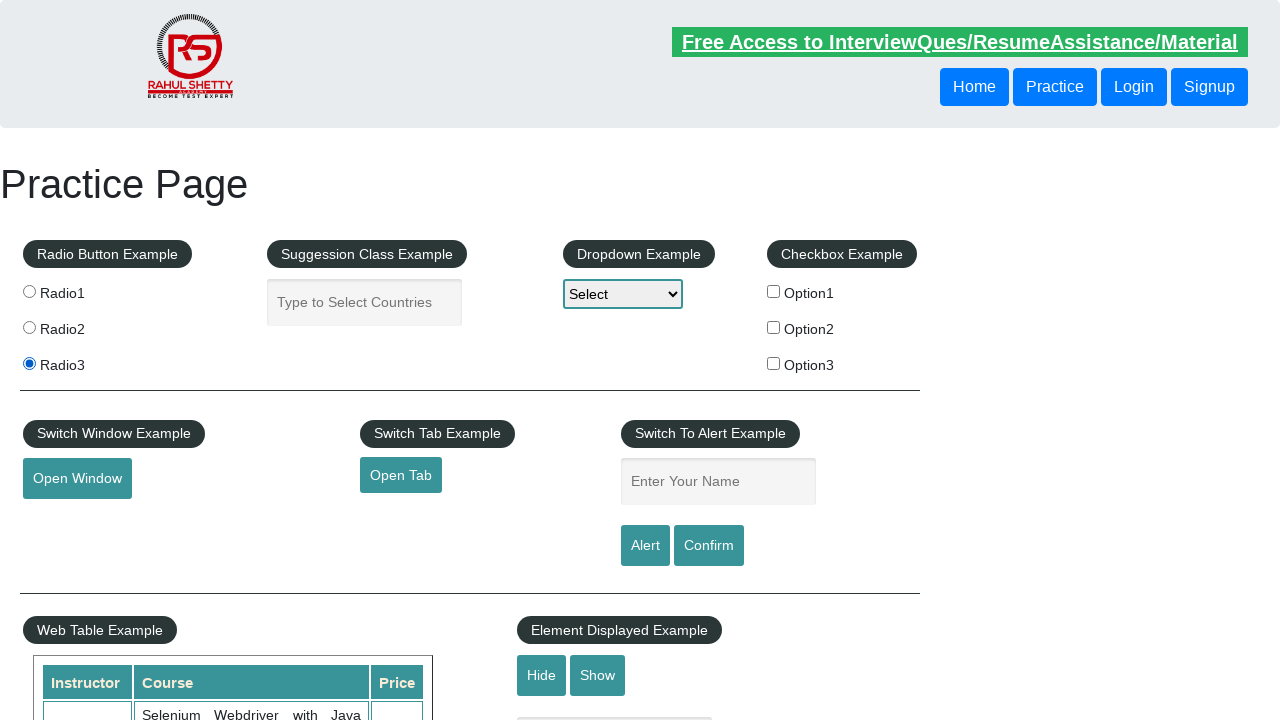